Navigates to the OrangeHRM demo application homepage and waits for the page to load

Starting URL: https://opensource-demo.orangehrmlive.com/

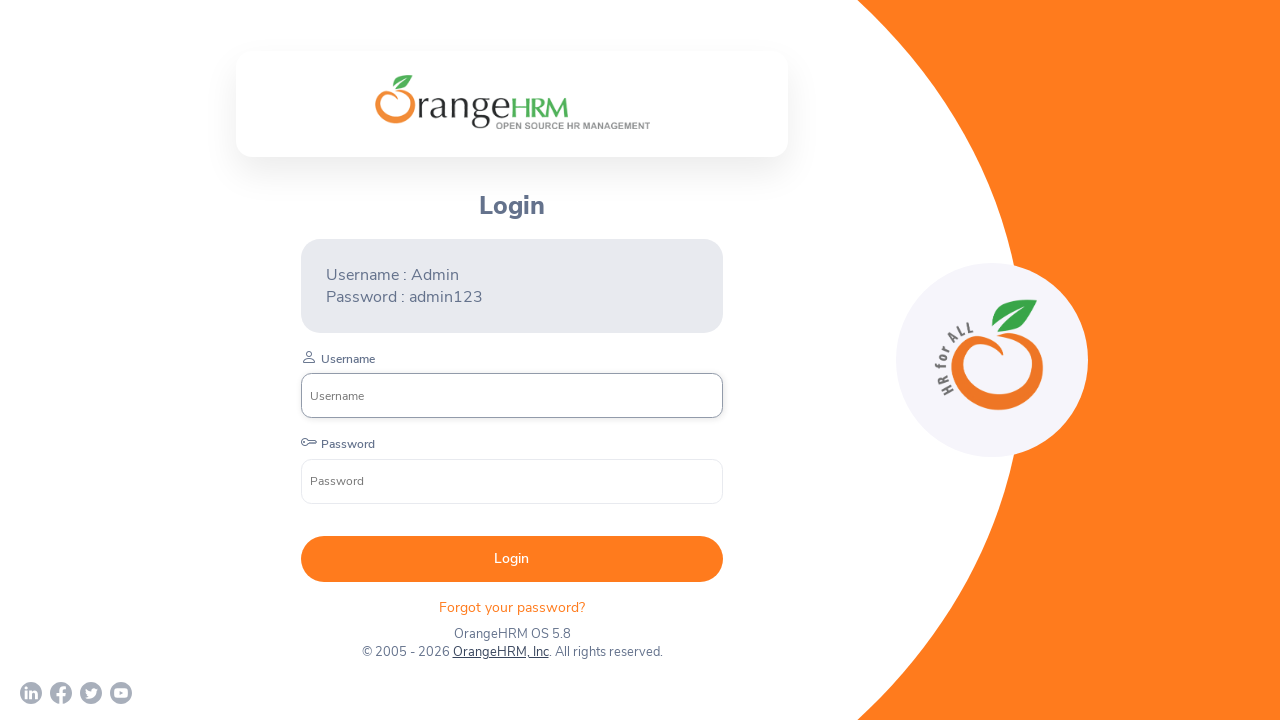

Navigated to OrangeHRM demo application homepage
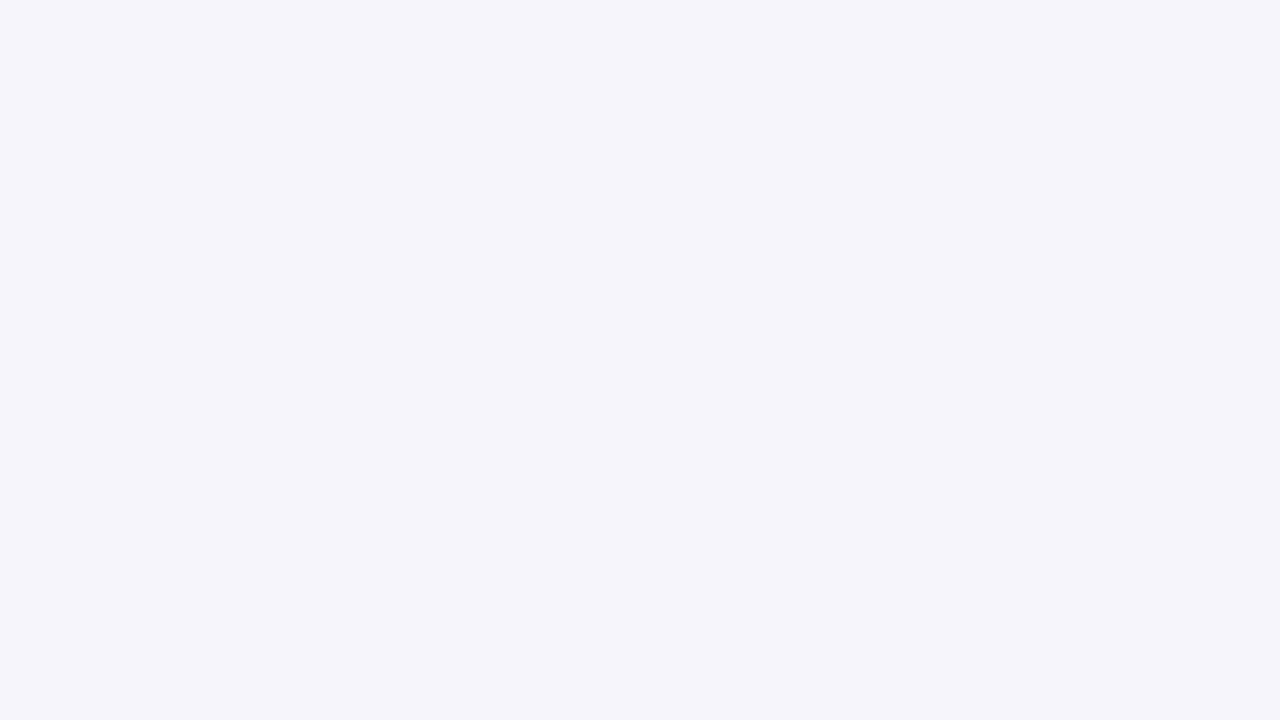

Waited for page DOM to finish loading
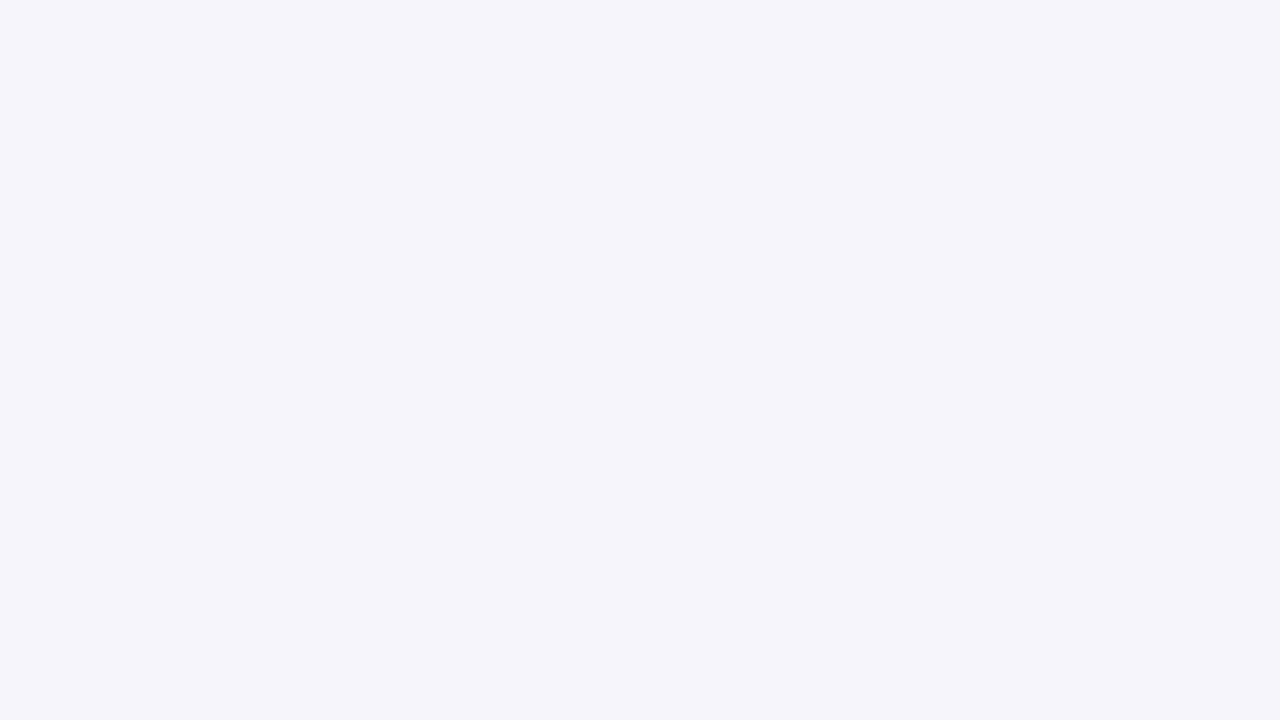

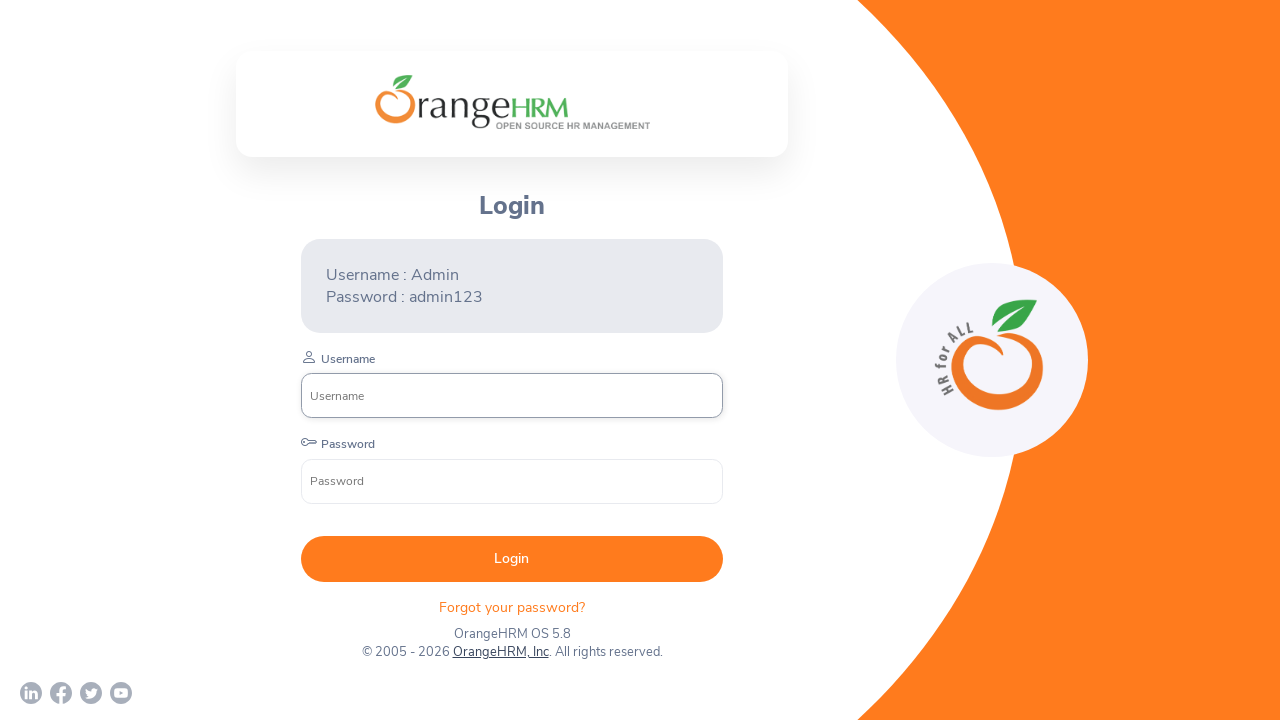